Tests file download functionality by clicking a download button on a demo page

Starting URL: https://demoqa.com/upload-download

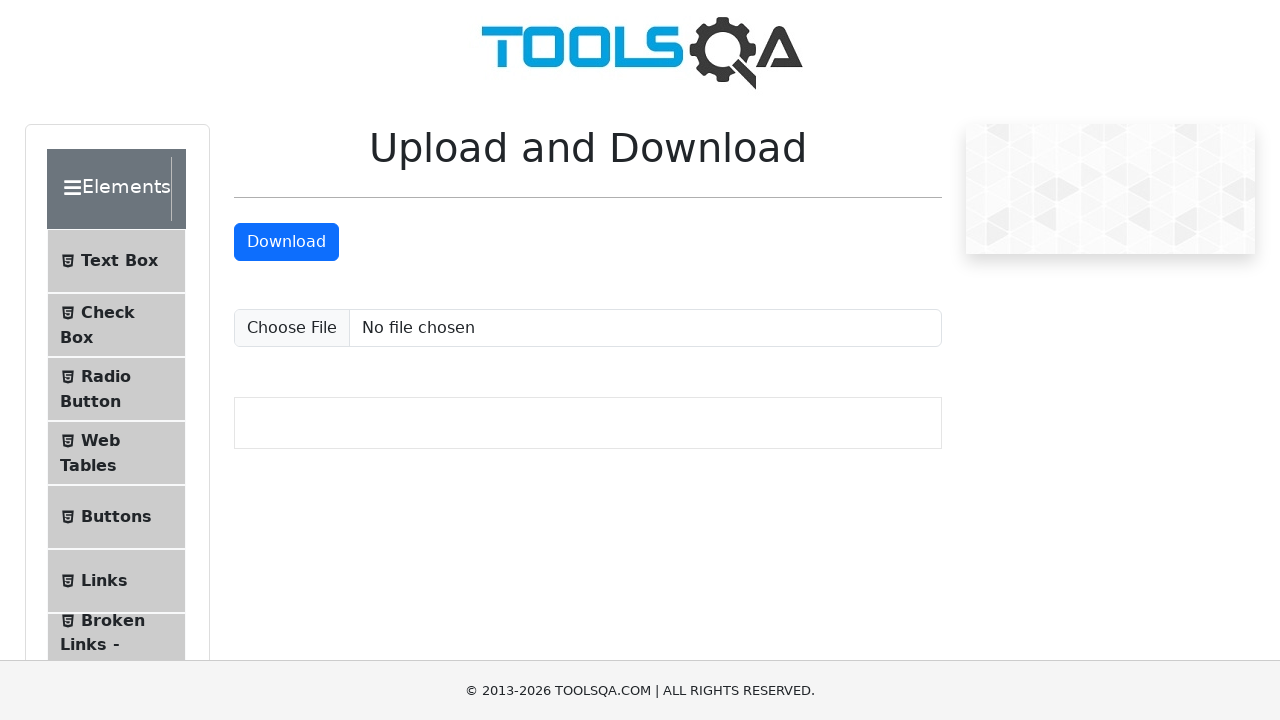

Clicked the download file button at (286, 242) on xpath=//*[@id='downloadButton']
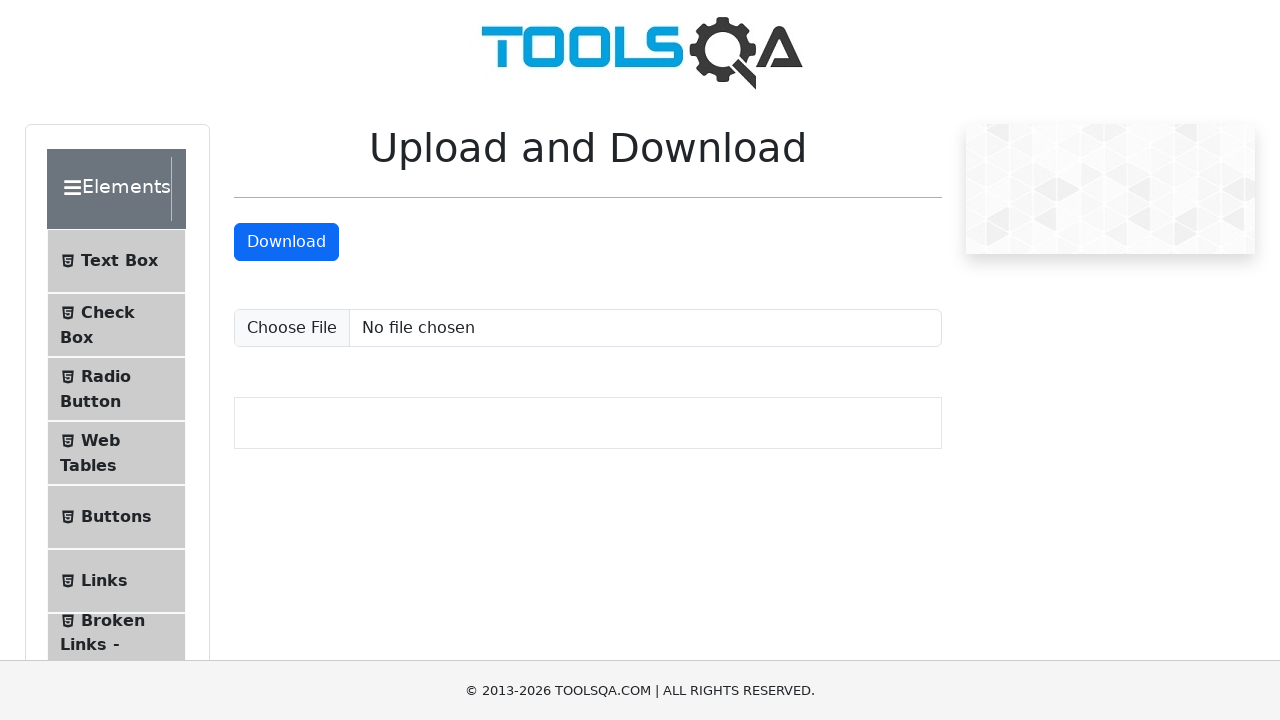

Waited 2 seconds for the download to initiate
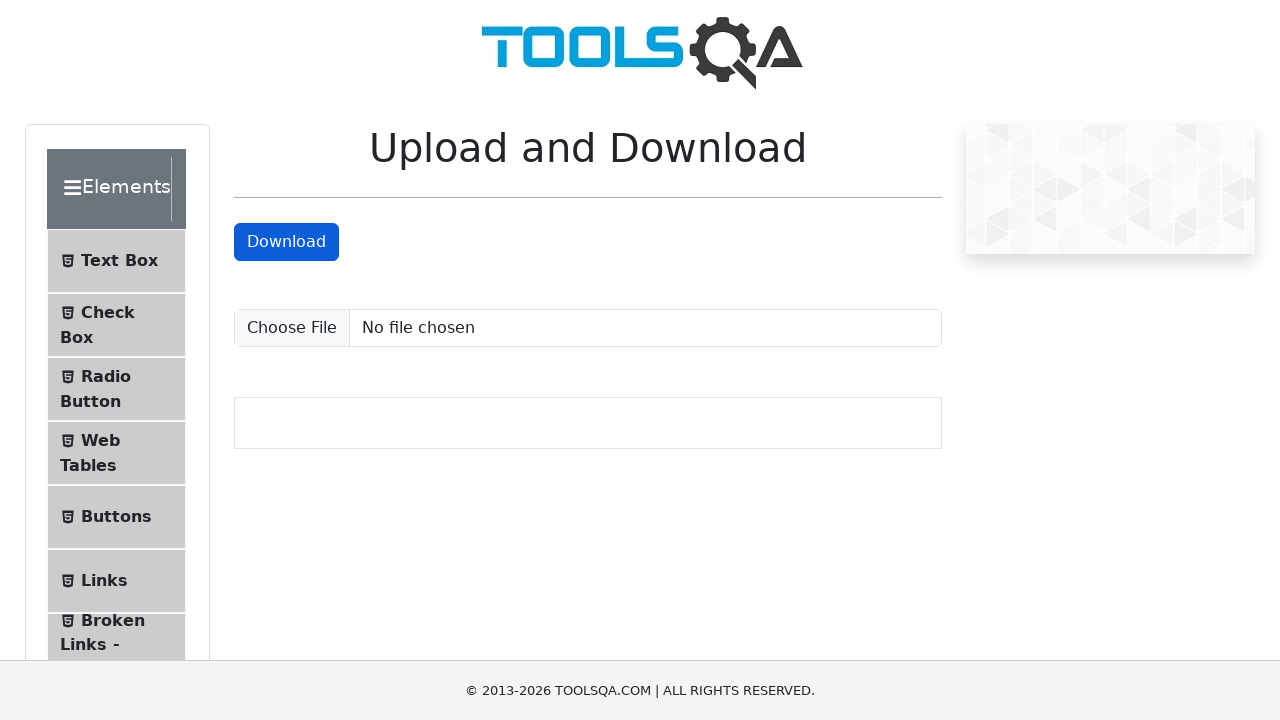

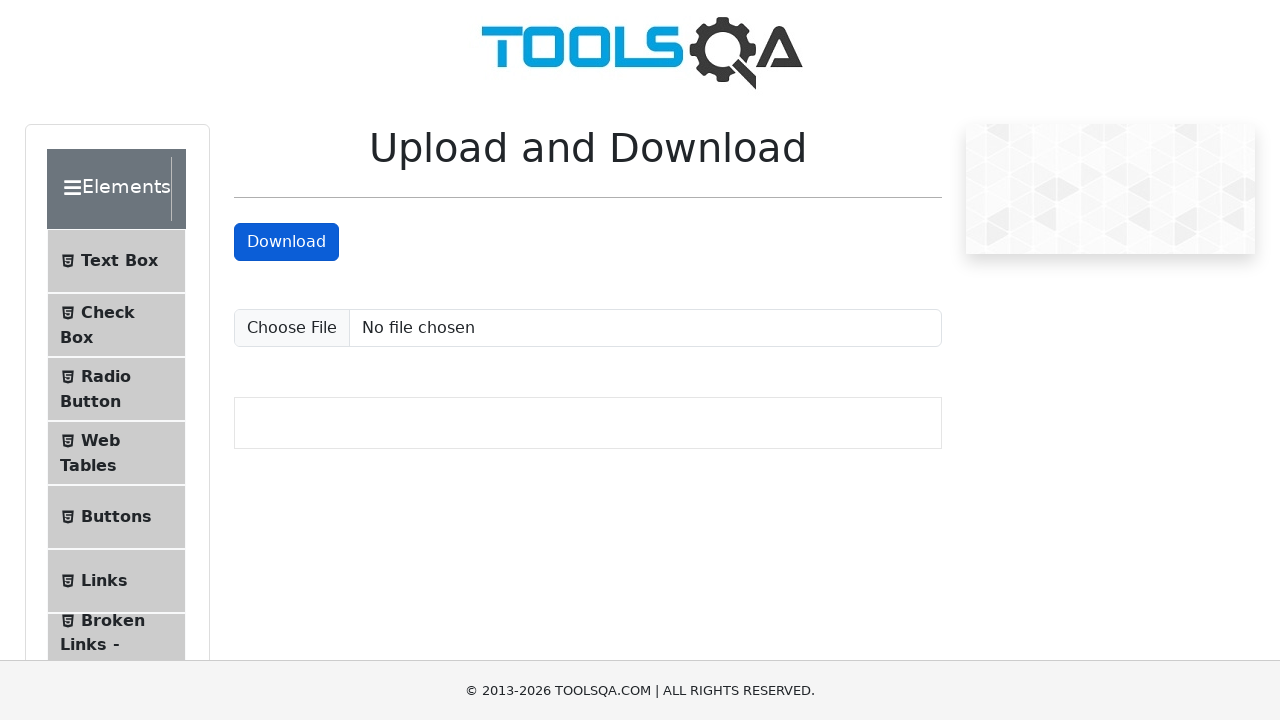